Selects a specific city from the search results dropdown

Starting URL: https://qtripdynamic-qa-frontend.vercel.app/

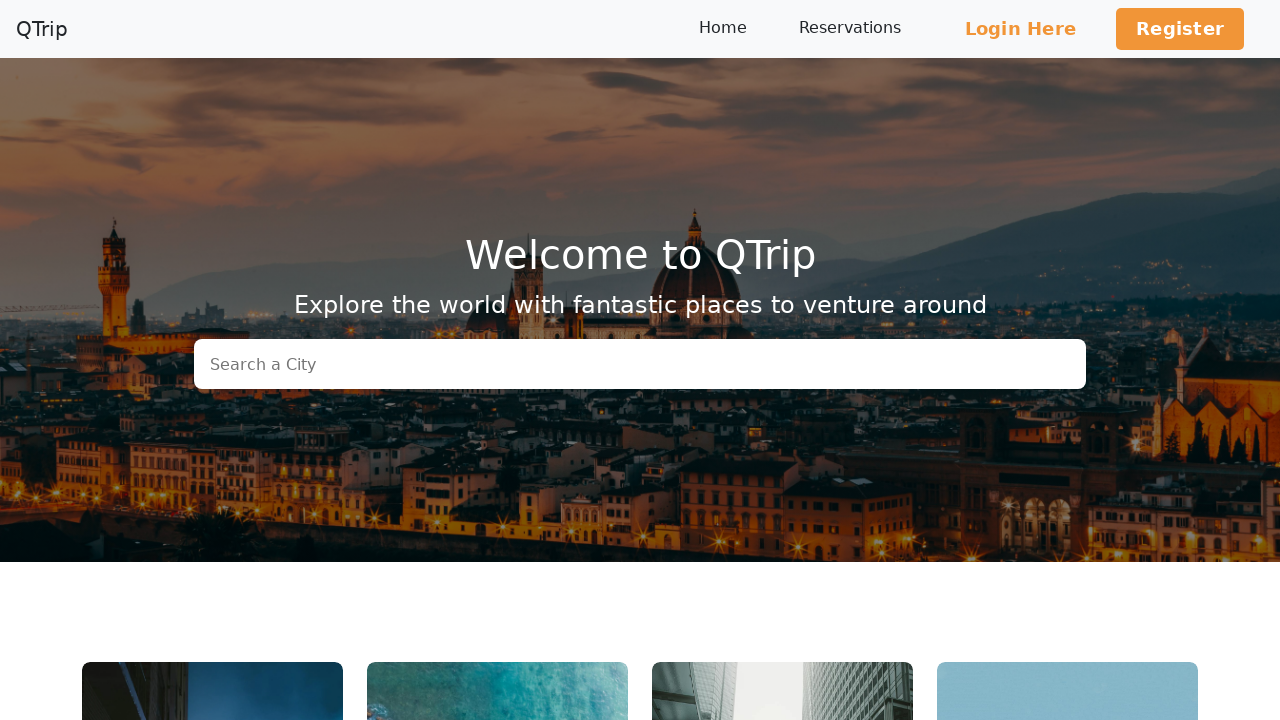

Filled city search input with 'bengaluru' to trigger autocomplete on //input[@class='hero-input']
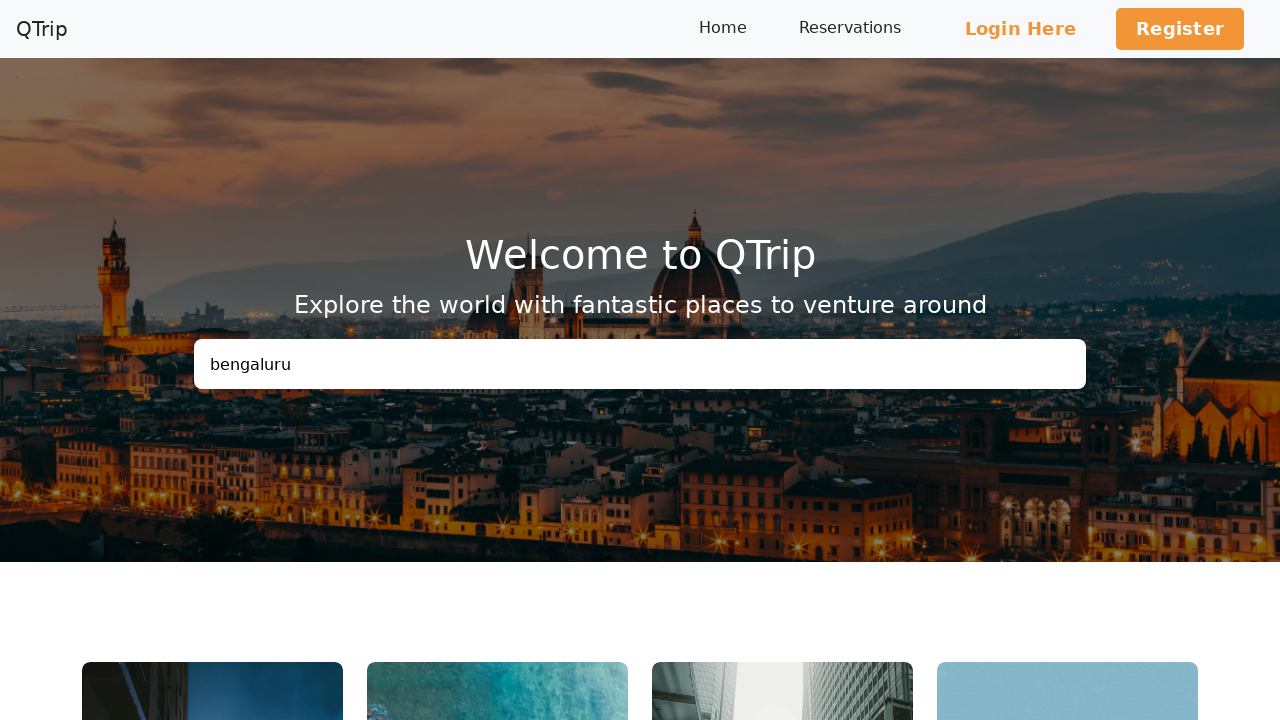

Waited for search results dropdown to appear
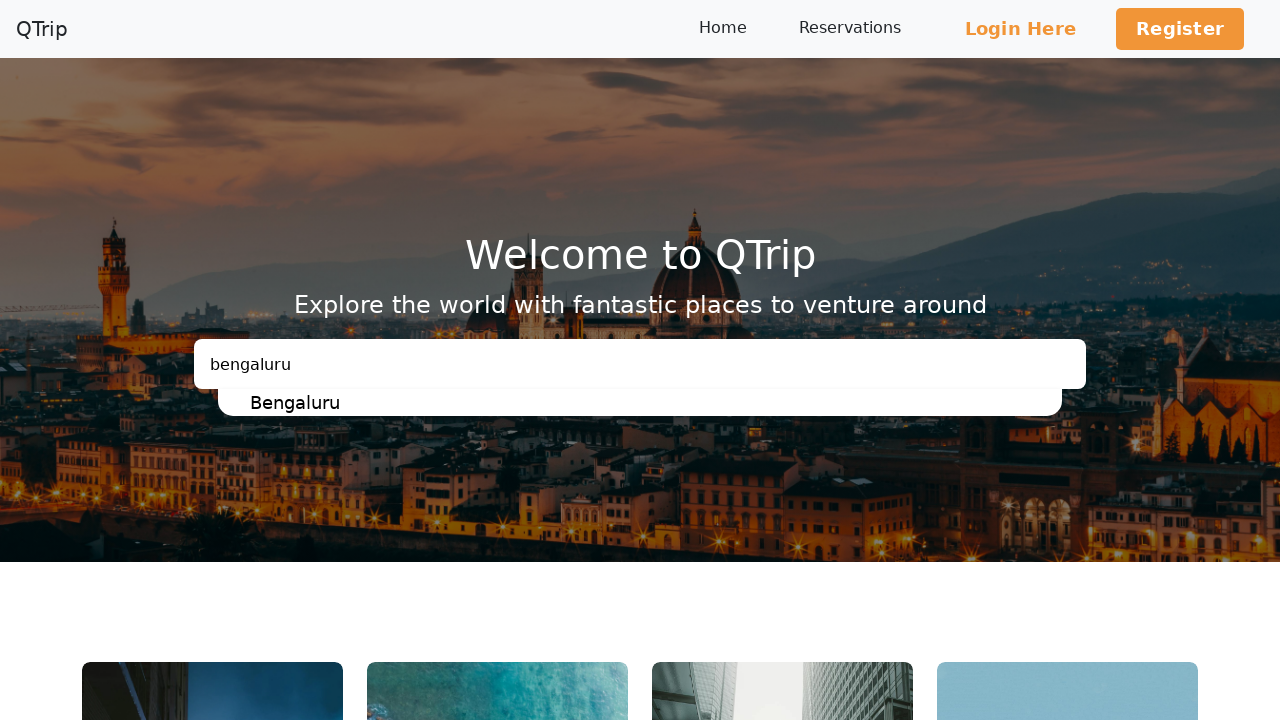

Selected 'bengaluru' from the dropdown results at (656, 402) on xpath=//ul[@id='results']//*[@id='bengaluru']
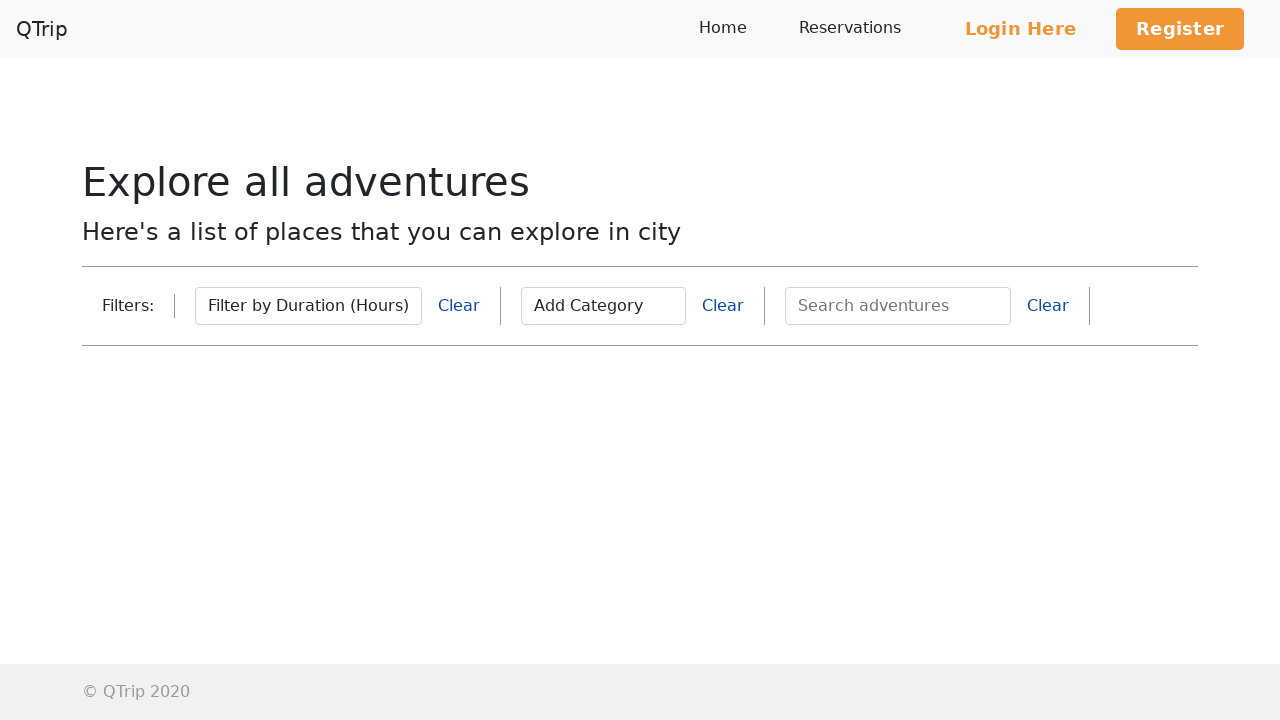

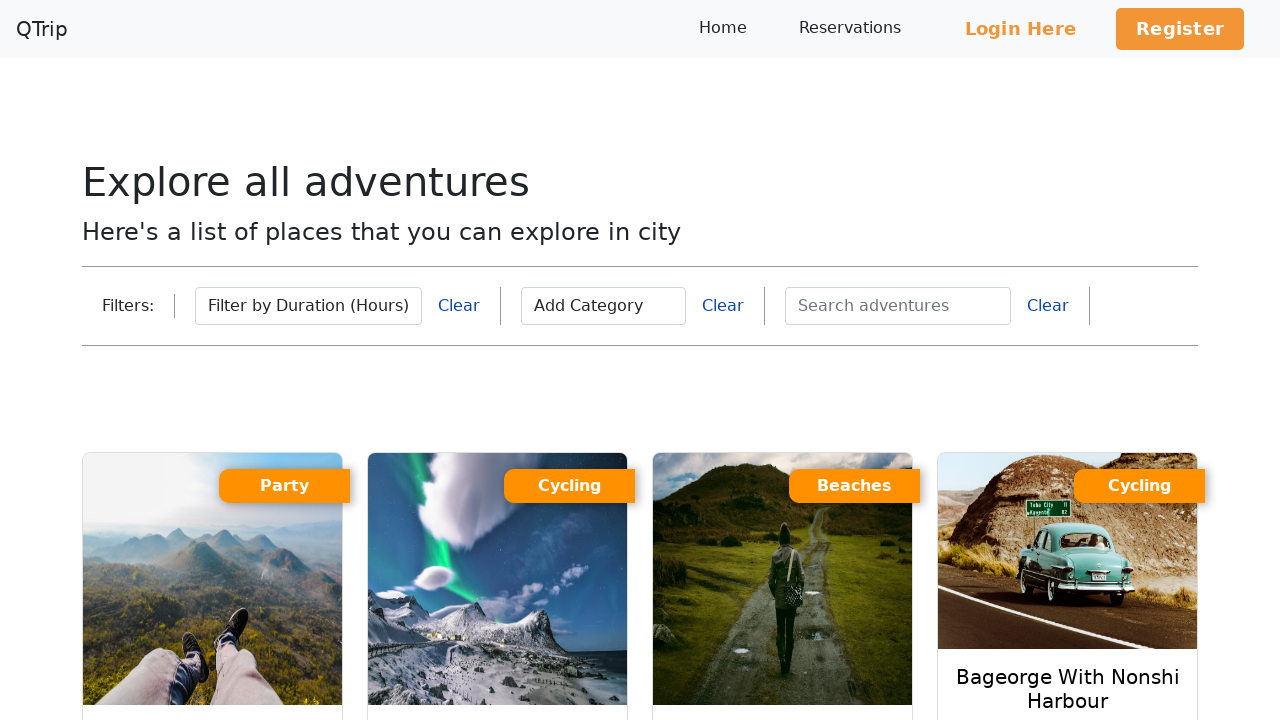